Navigates to Top Lists then New Comments and verifies the content is empty

Starting URL: http://www.99-bottles-of-beer.net/

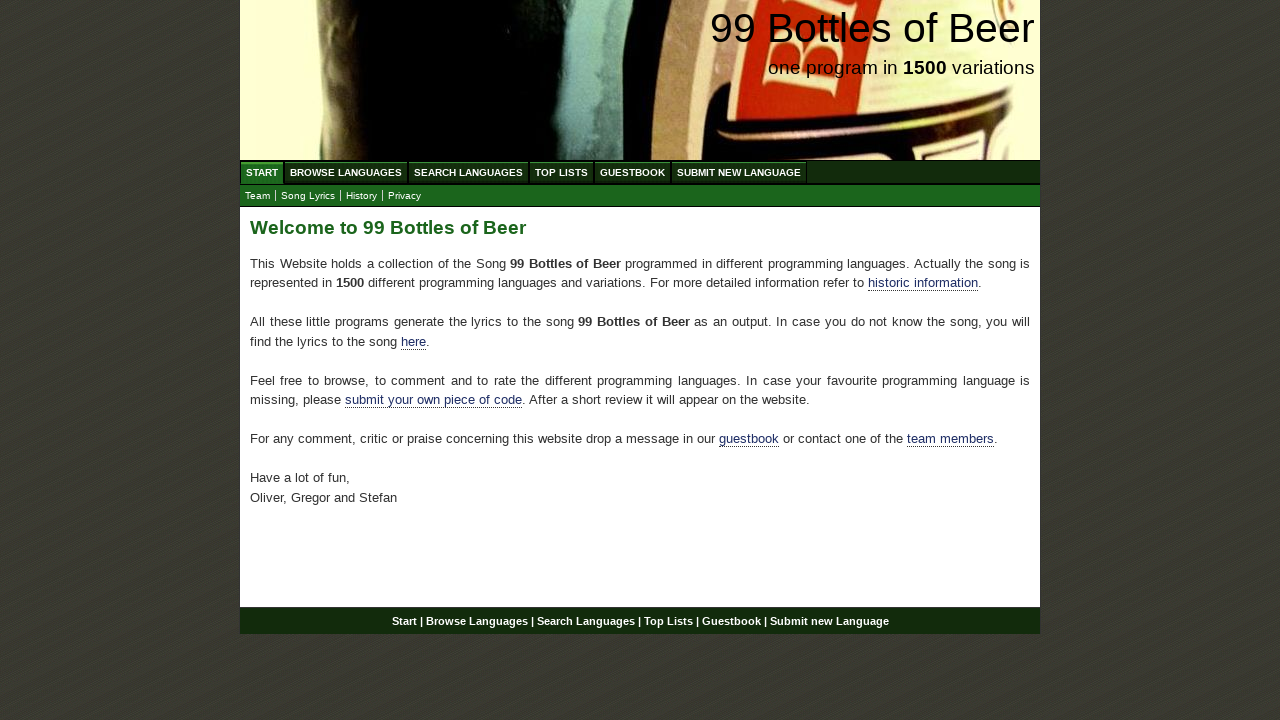

Clicked Top Lists link at (562, 172) on xpath=//a[text()='Top Lists']
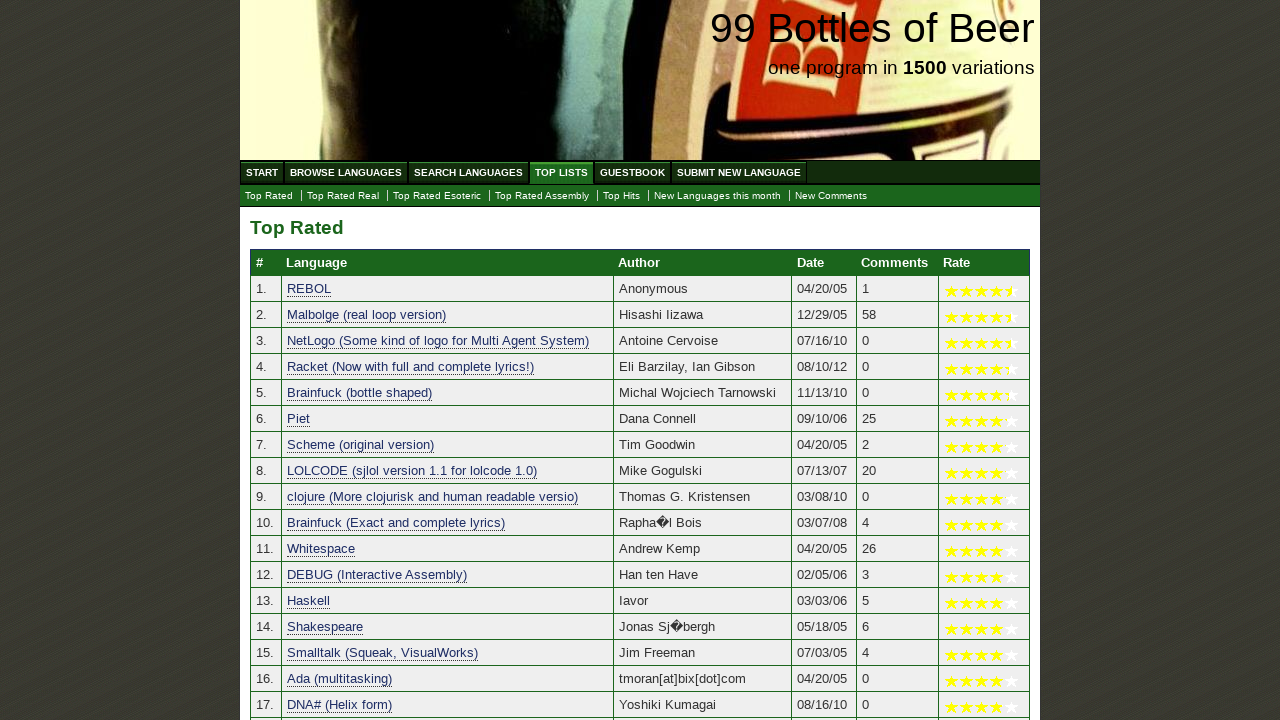

Clicked New Comments link at (831, 196) on xpath=//a[text()='New Comments']
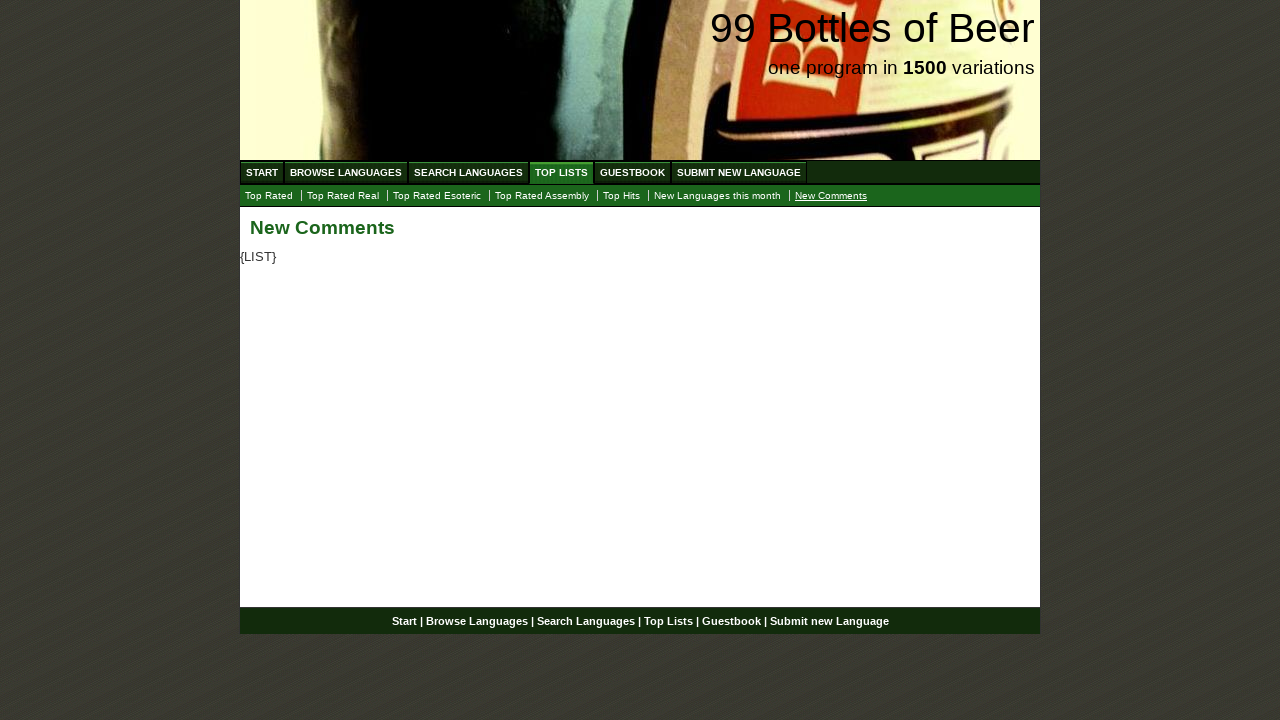

Located main content paragraph element
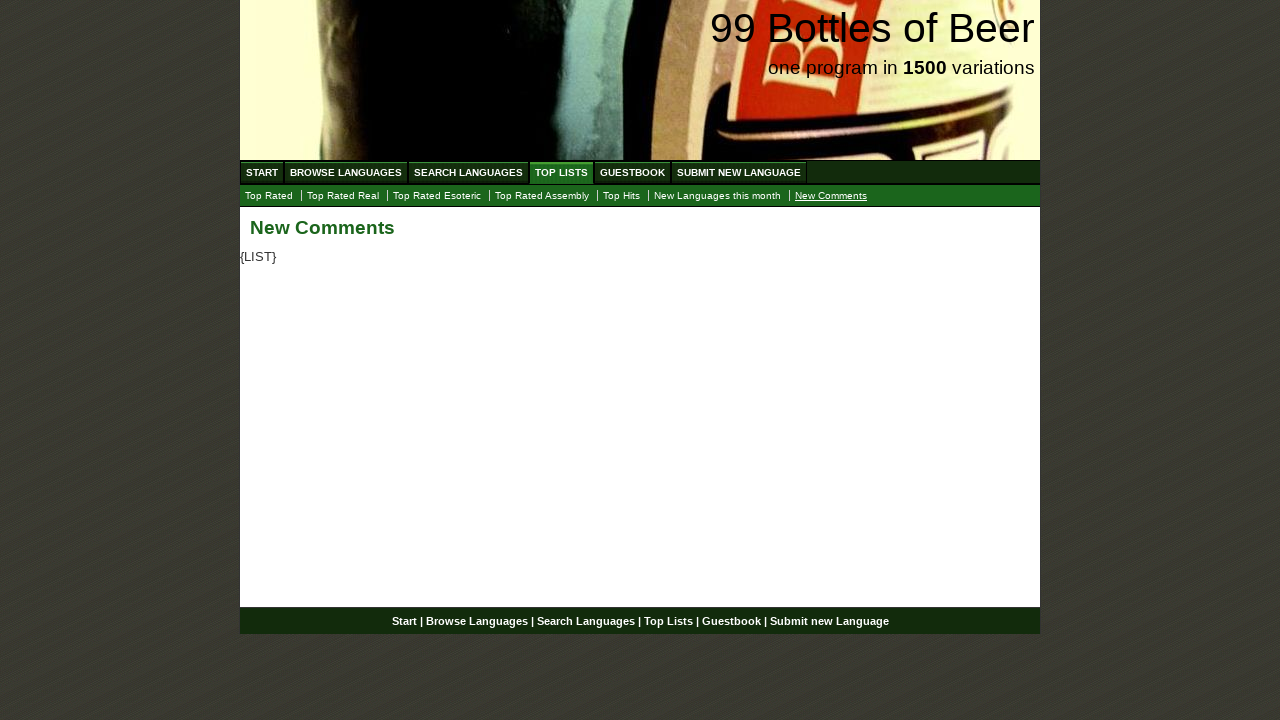

Verified that New Comments content is empty
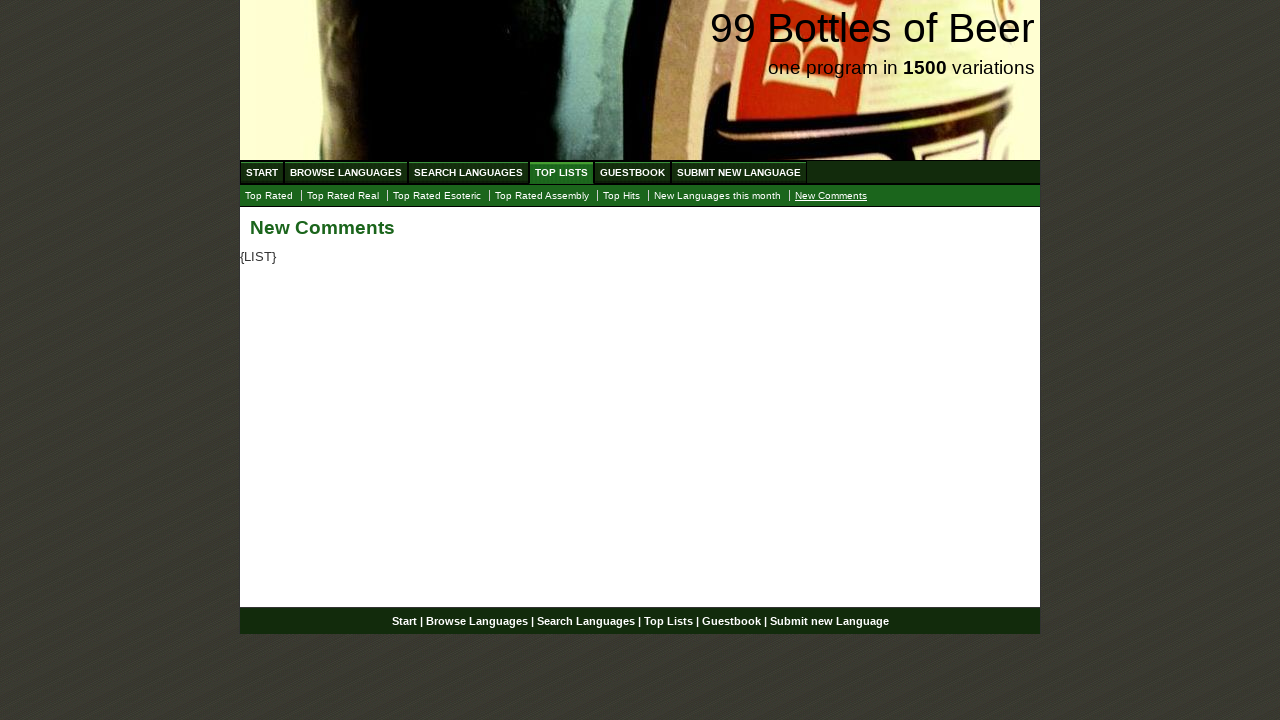

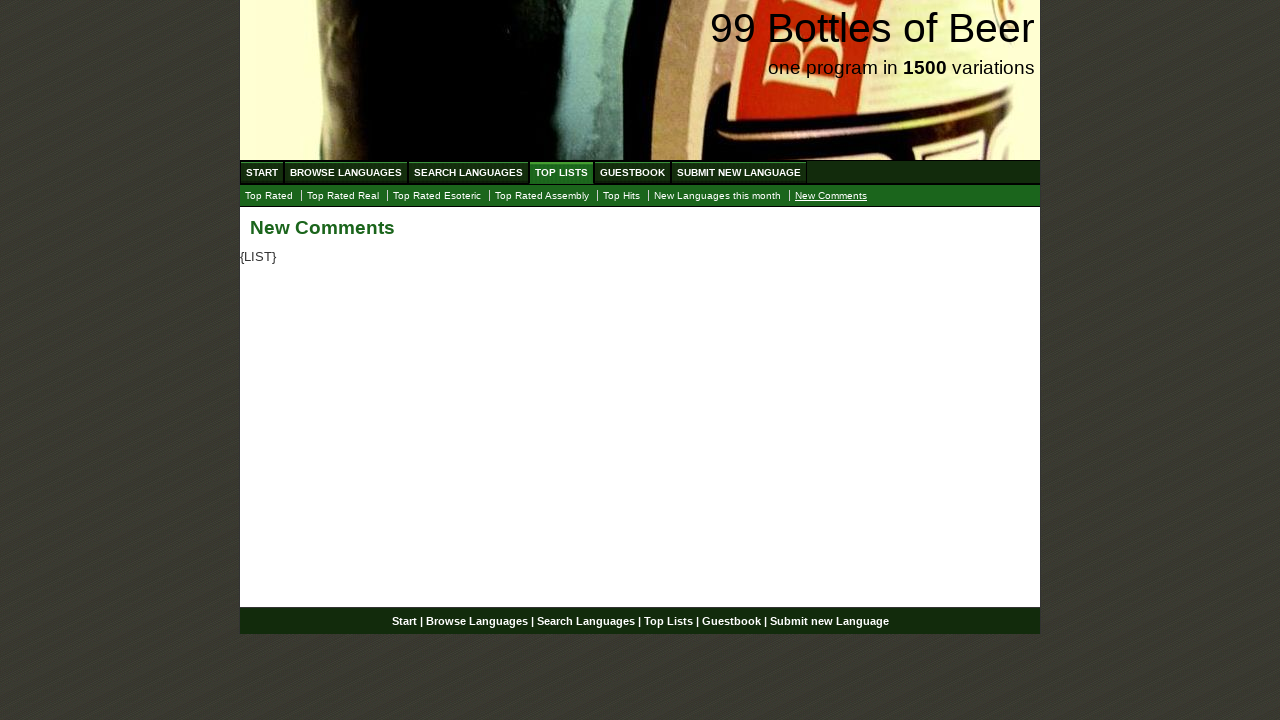